Tests various text input field functionalities including typing, appending text, checking if fields are disabled, clearing text, retrieving values, and tab navigation

Starting URL: https://leafground.com/input.xhtml

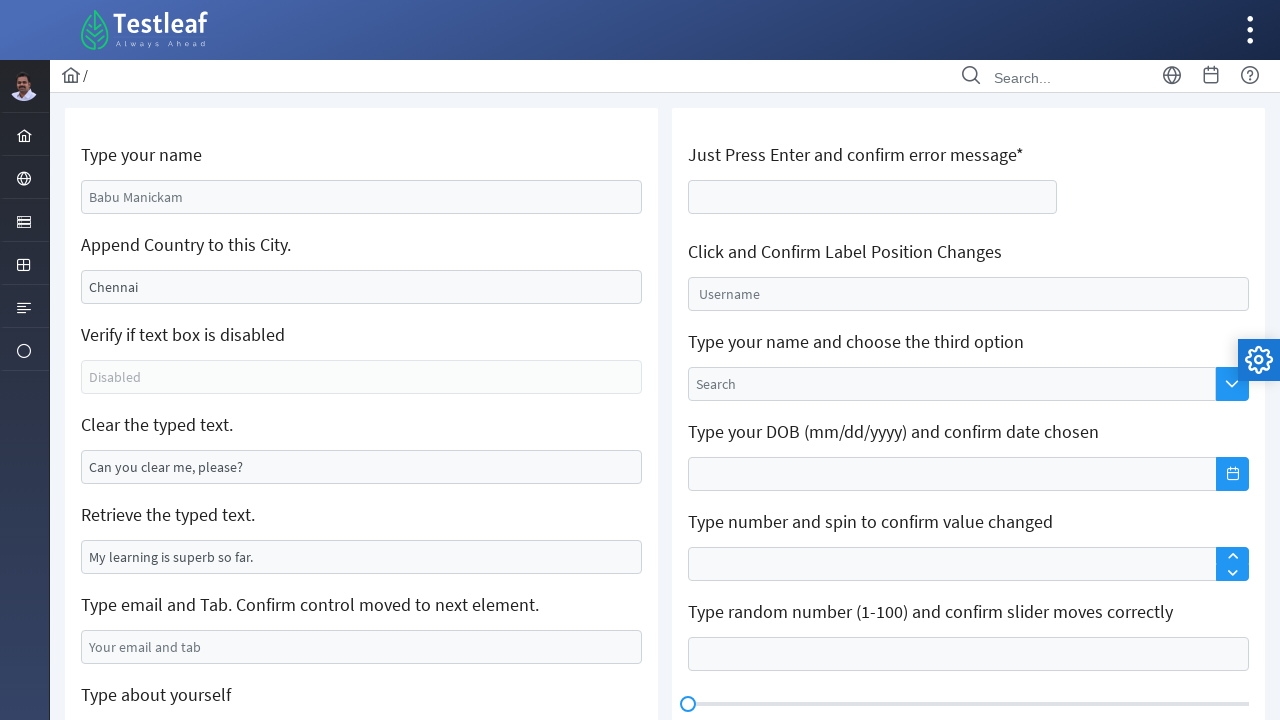

Typed name 'sandhini gamage' in the first text box on #j_idt88\:name
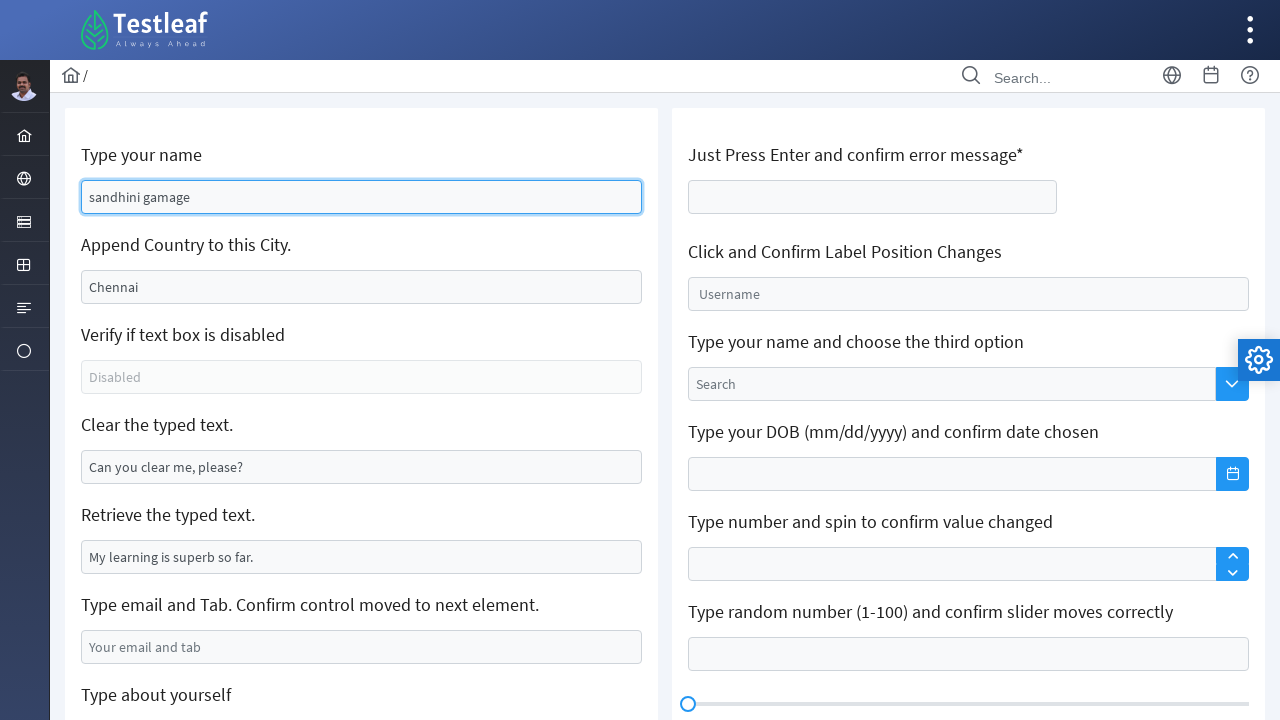

Appended text 'Sri Lanka' to the second text field on #j_idt88\:j_idt91
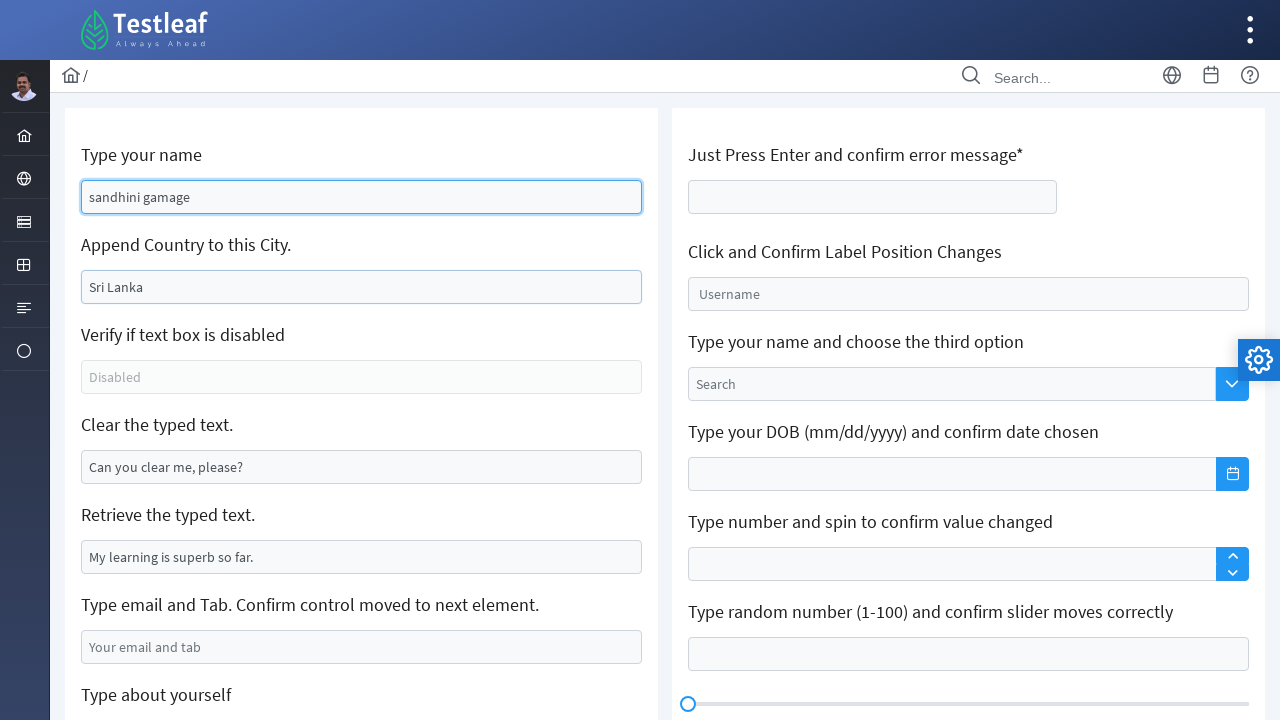

Cleared text from the third text field on xpath=//*[@id='j_idt88:j_idt95']
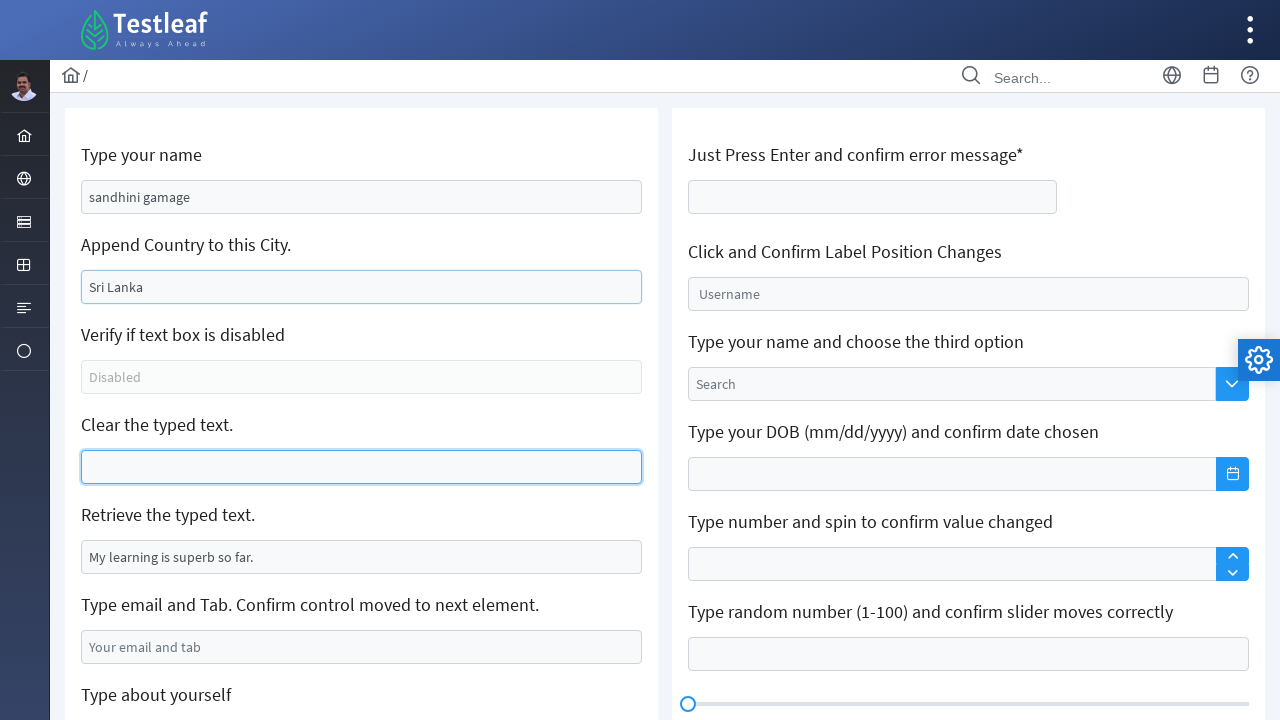

Typed email 'sandhinigamage4@gmail.com' in the email field on #j_idt88\:j_idt99
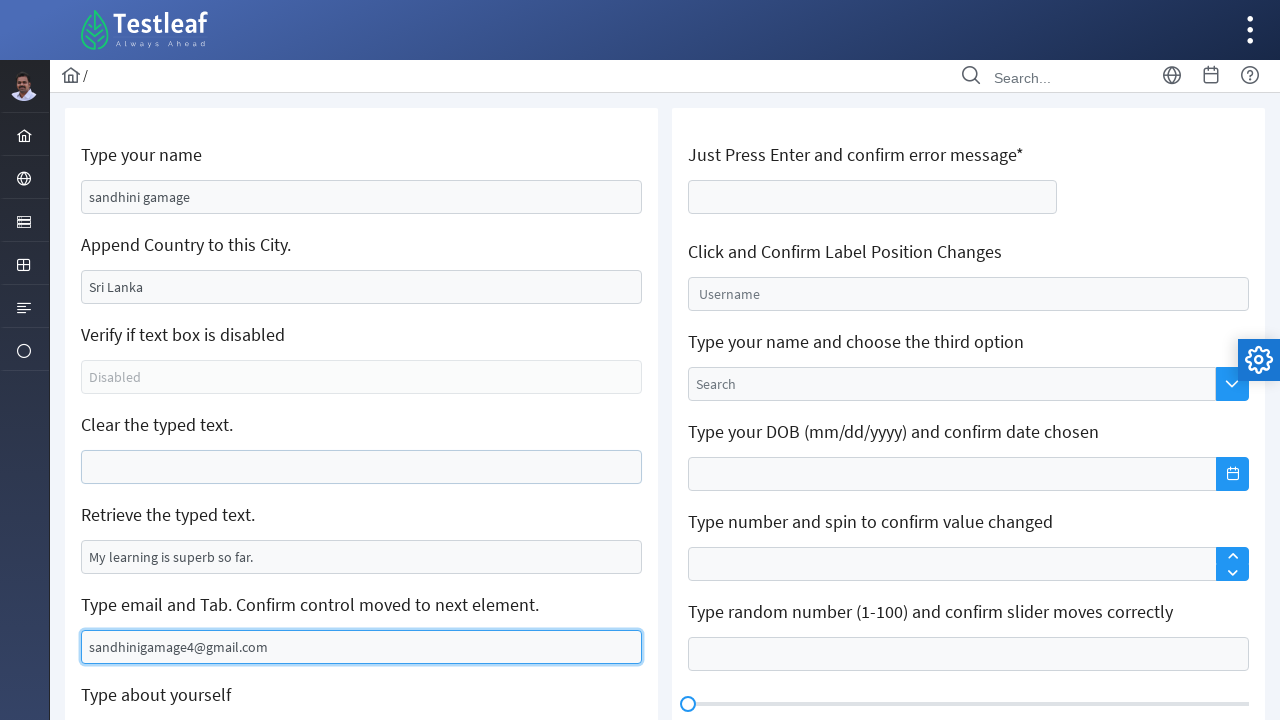

Pressed Tab key to navigate to next element
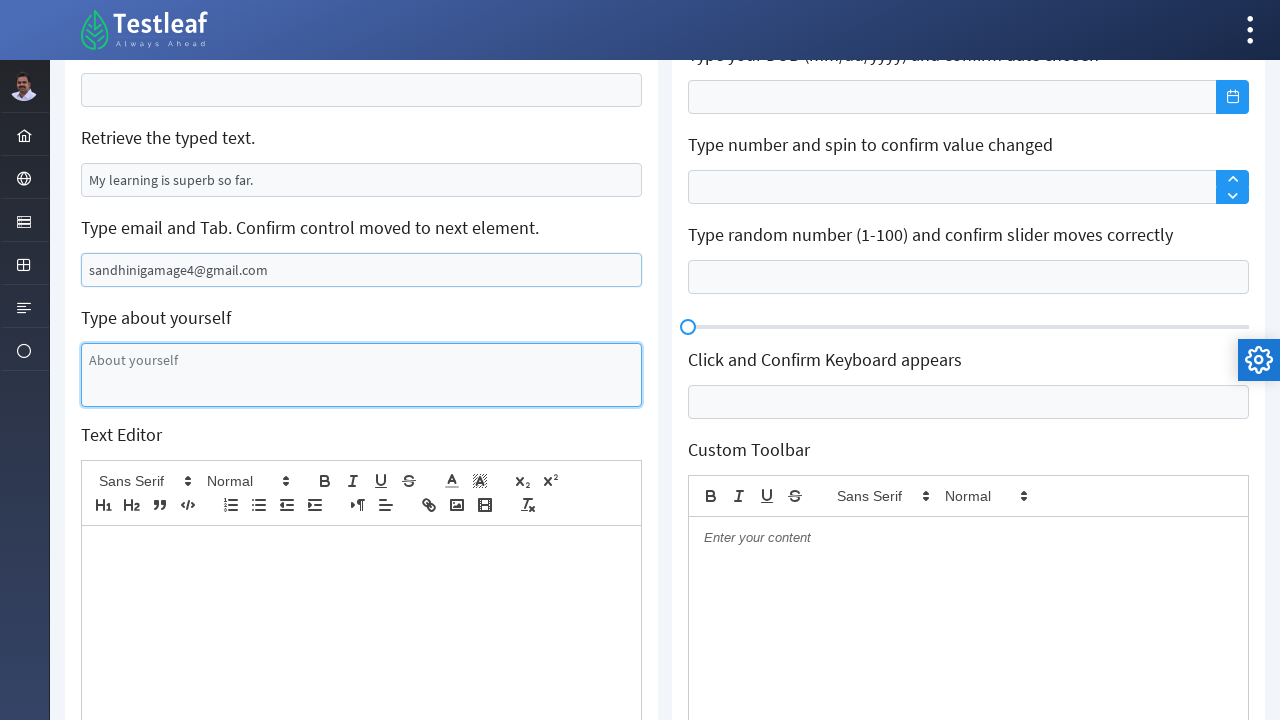

Typed confirmation message in the next focused element
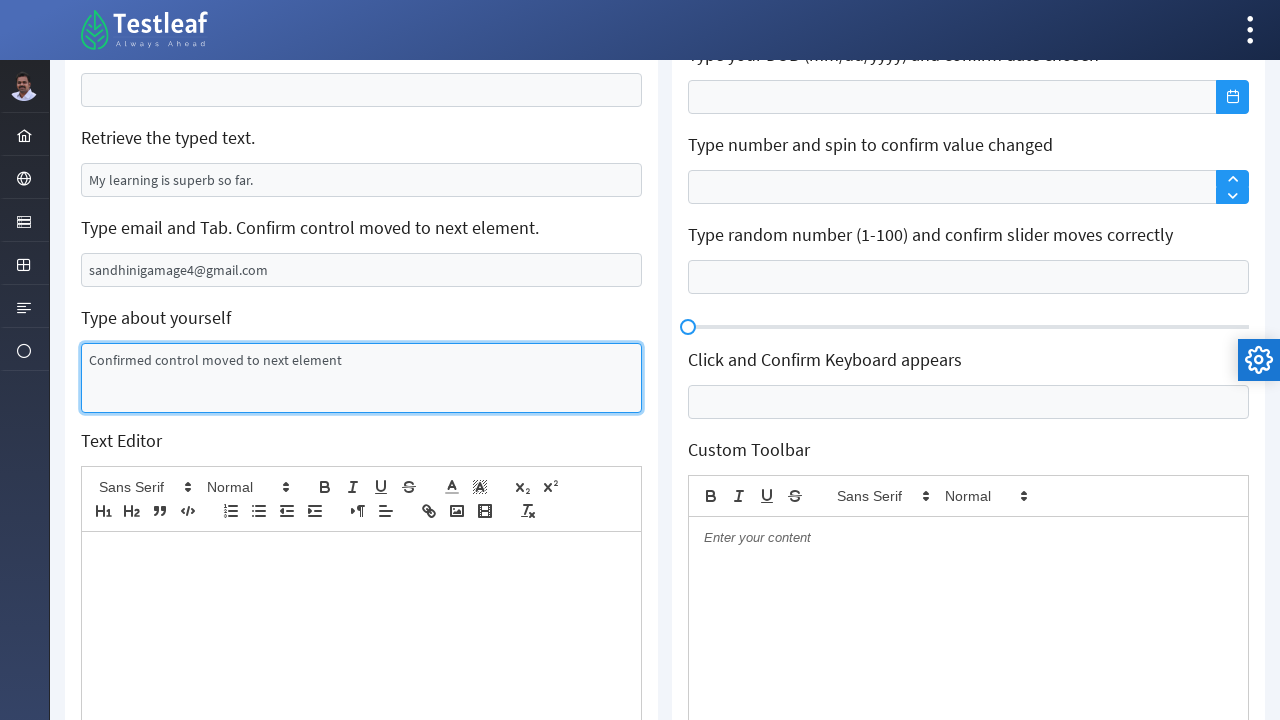

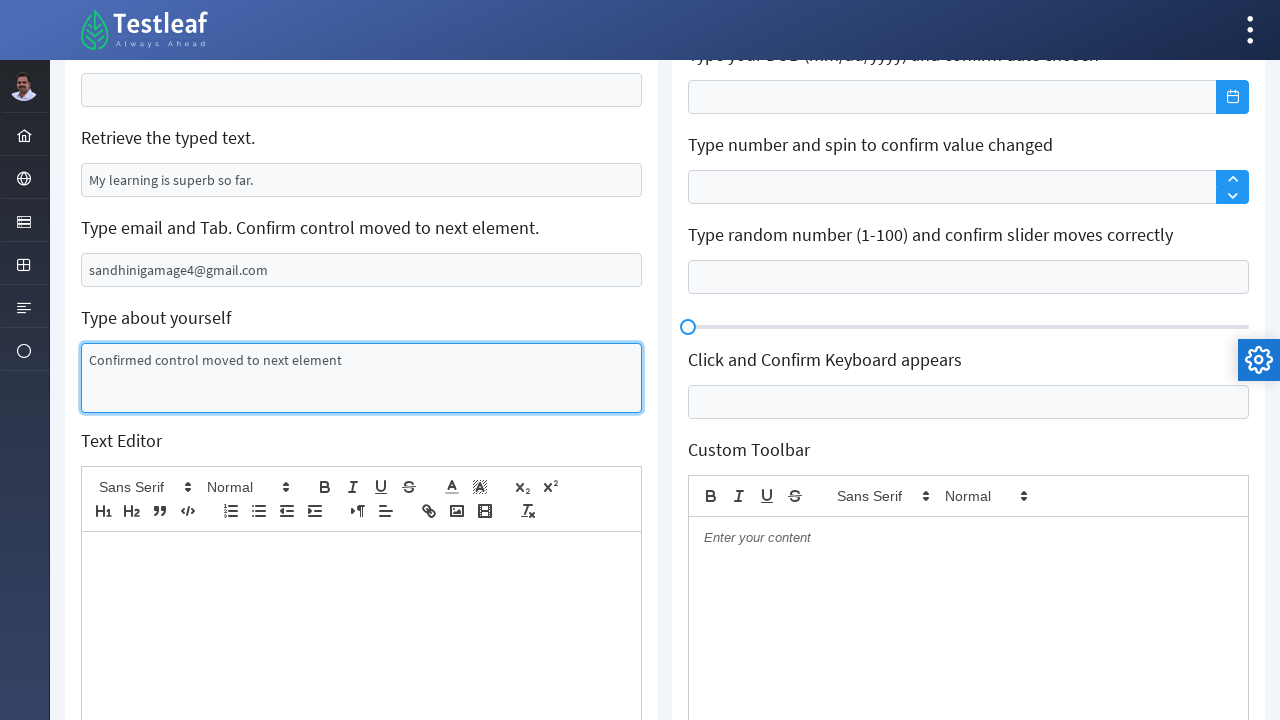